Tests that clicking Clear Completed removes completed items from the list

Starting URL: https://demo.playwright.dev/todomvc

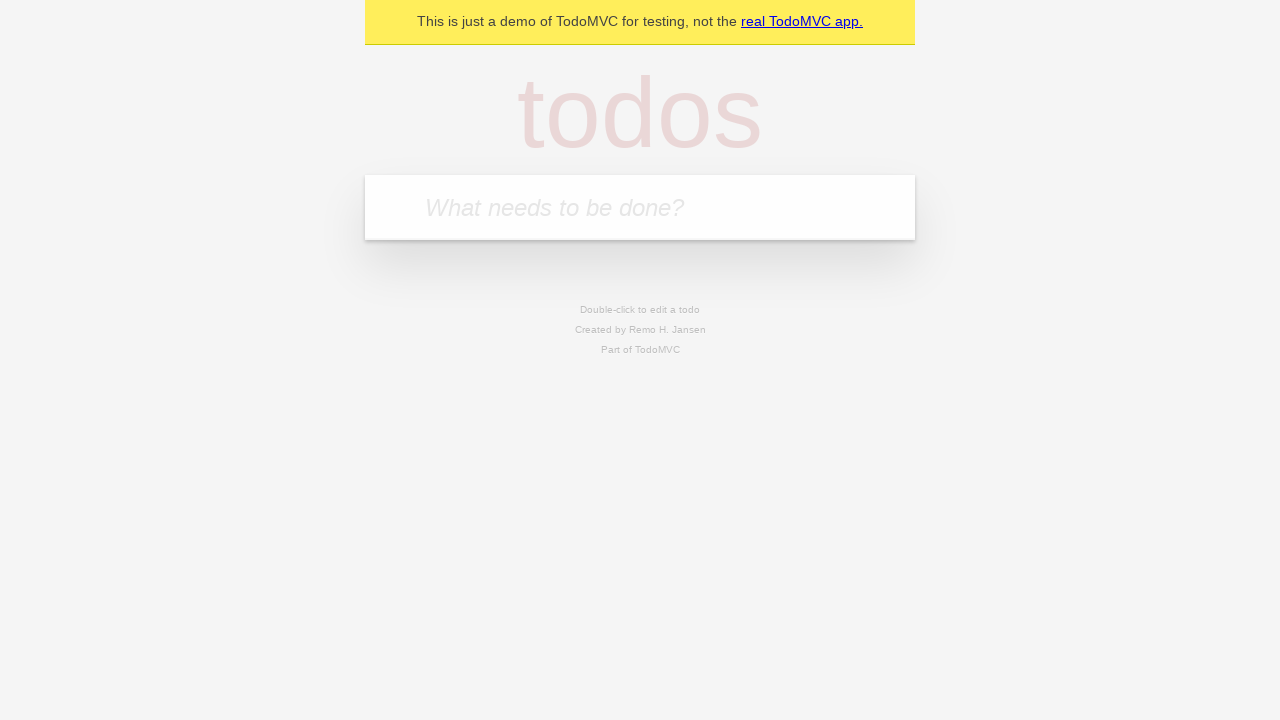

Filled todo input with 'buy some cheese' on internal:attr=[placeholder="What needs to be done?"i]
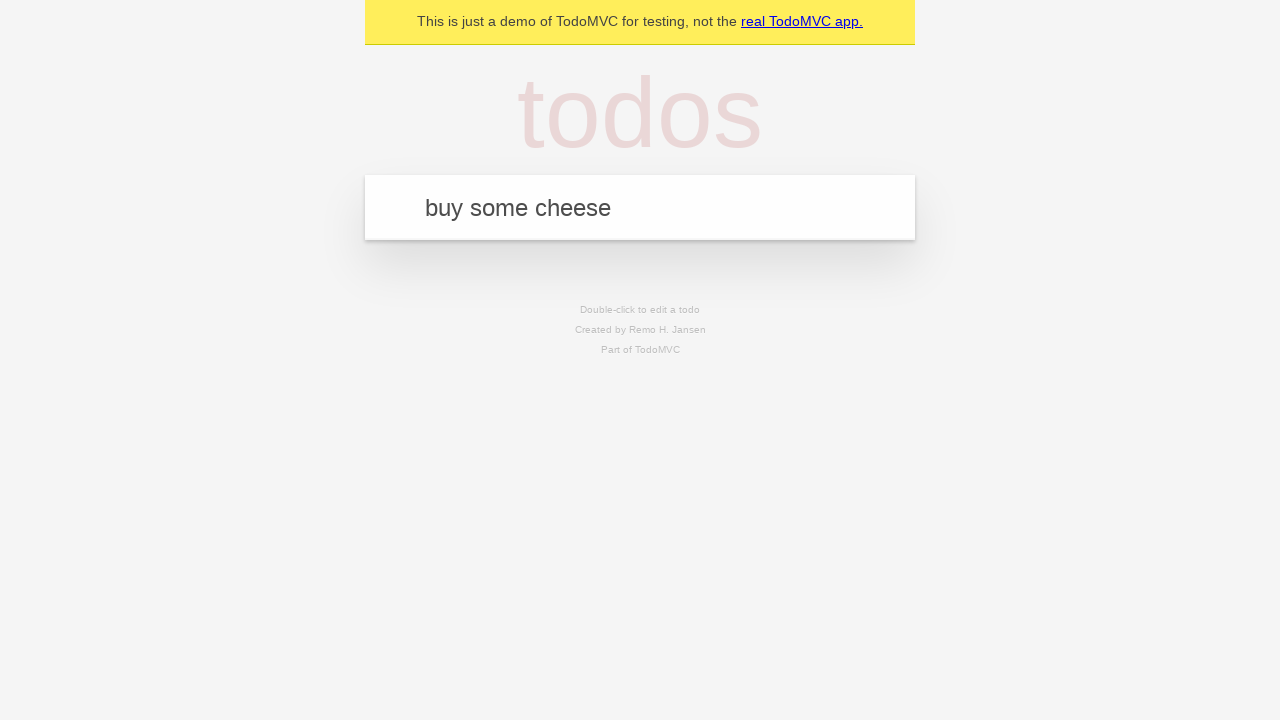

Pressed Enter to create first todo item on internal:attr=[placeholder="What needs to be done?"i]
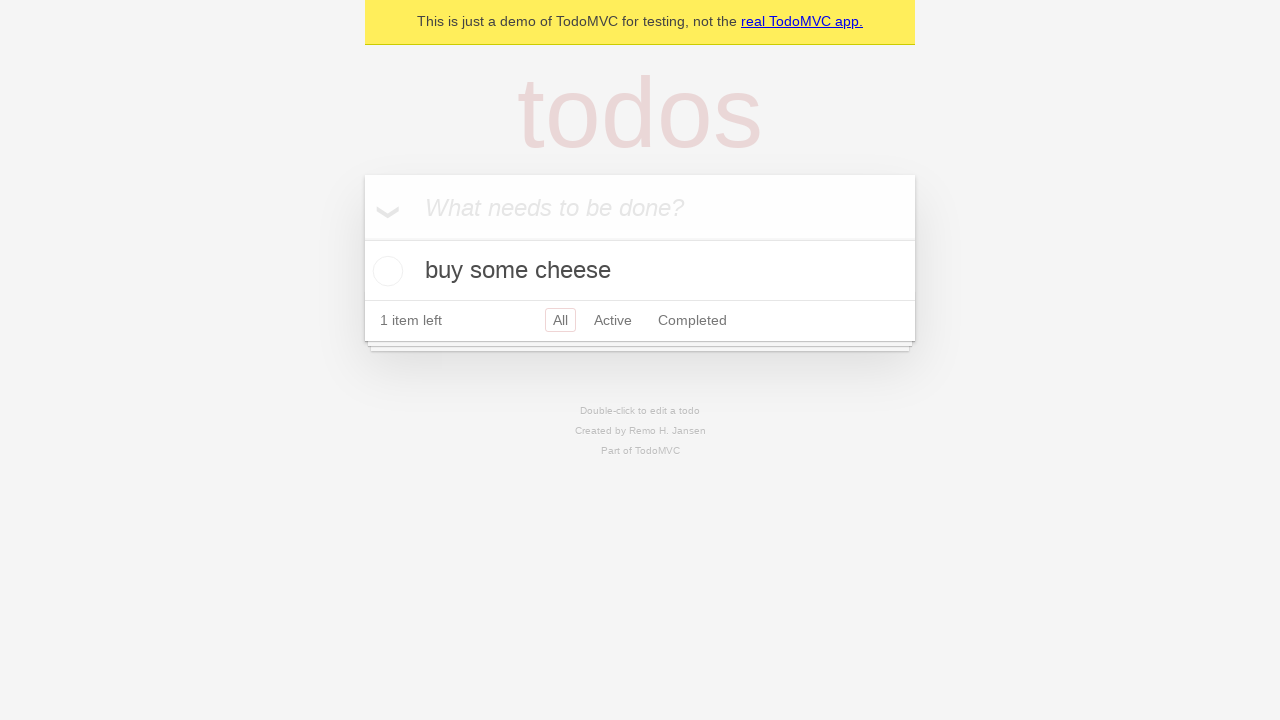

Filled todo input with 'feed the cat' on internal:attr=[placeholder="What needs to be done?"i]
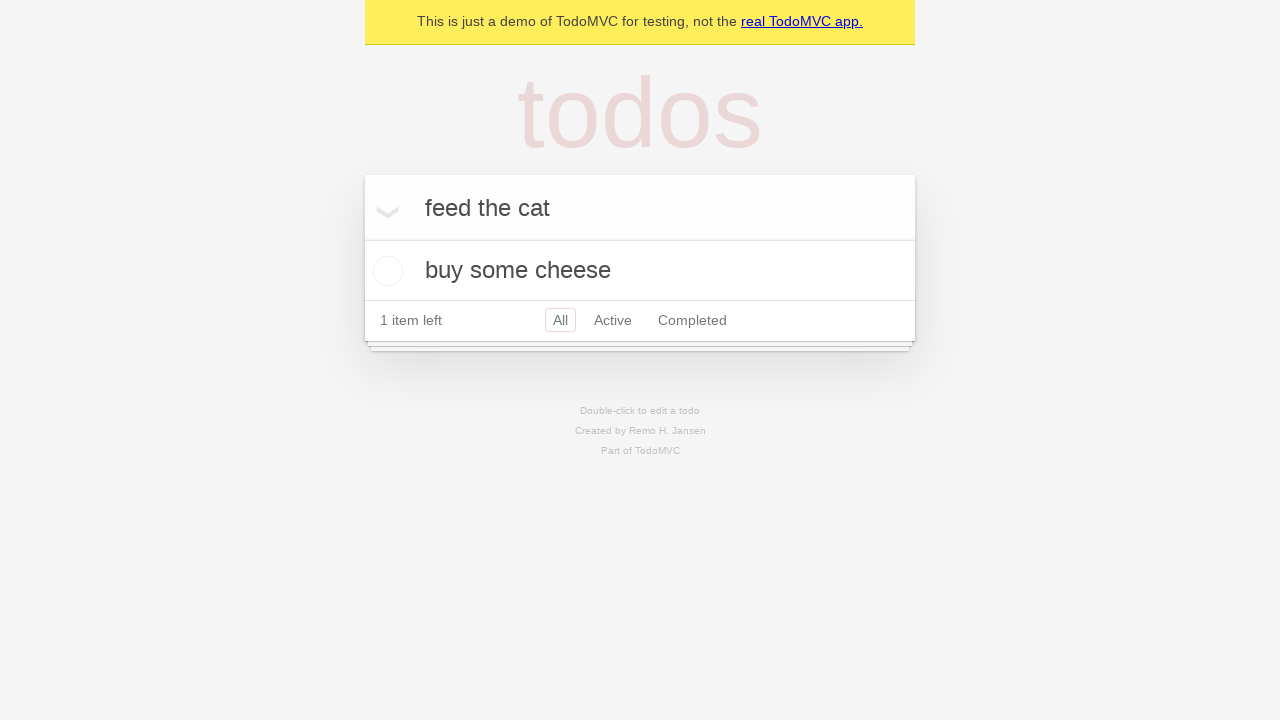

Pressed Enter to create second todo item on internal:attr=[placeholder="What needs to be done?"i]
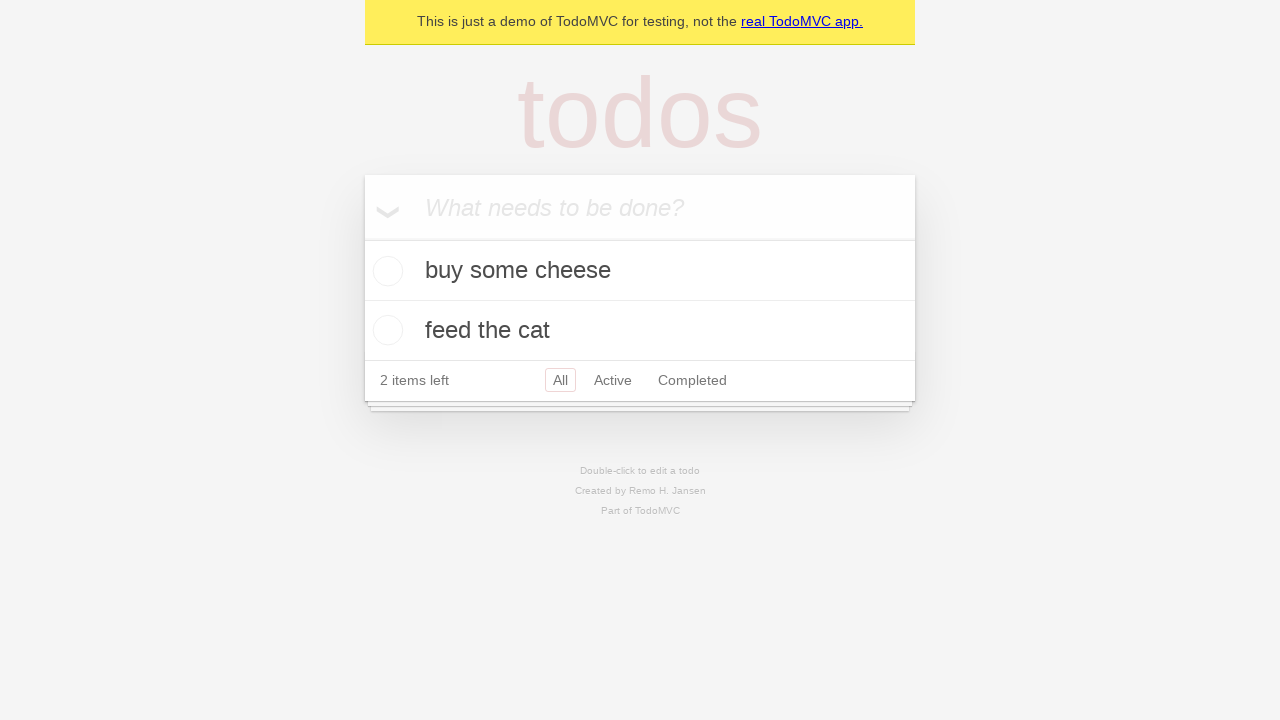

Filled todo input with 'book a doctors appointment' on internal:attr=[placeholder="What needs to be done?"i]
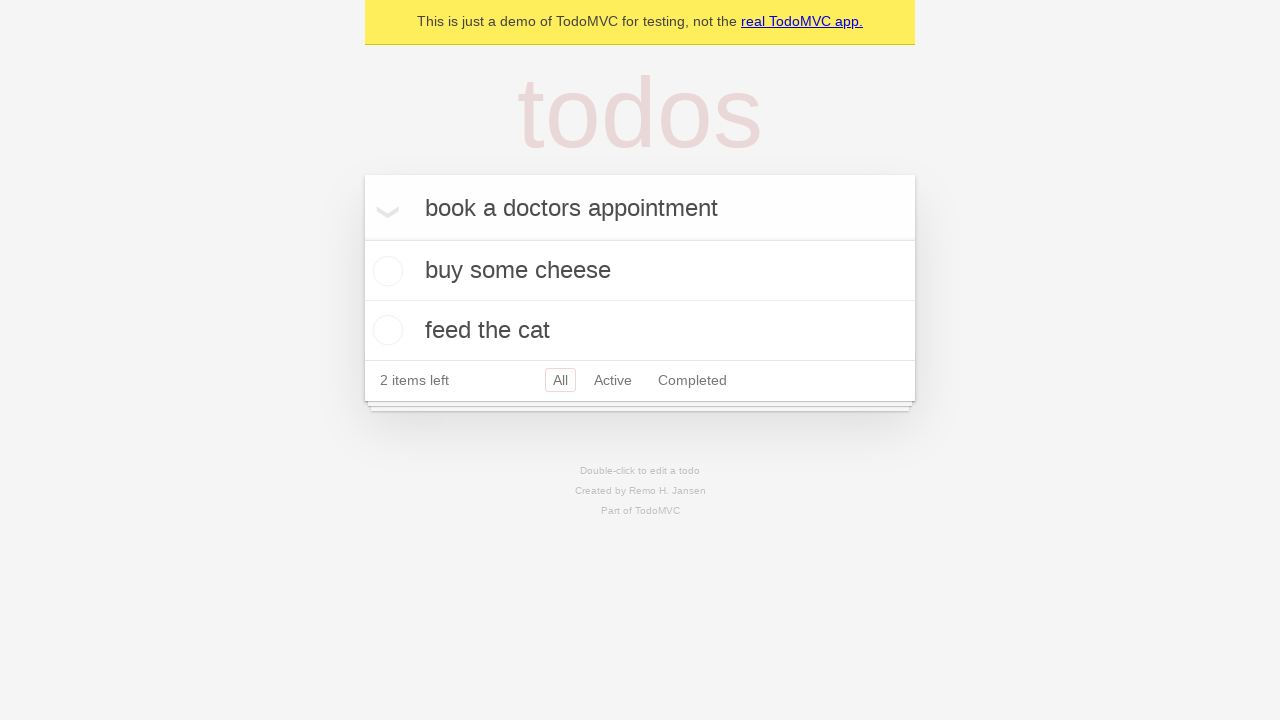

Pressed Enter to create third todo item on internal:attr=[placeholder="What needs to be done?"i]
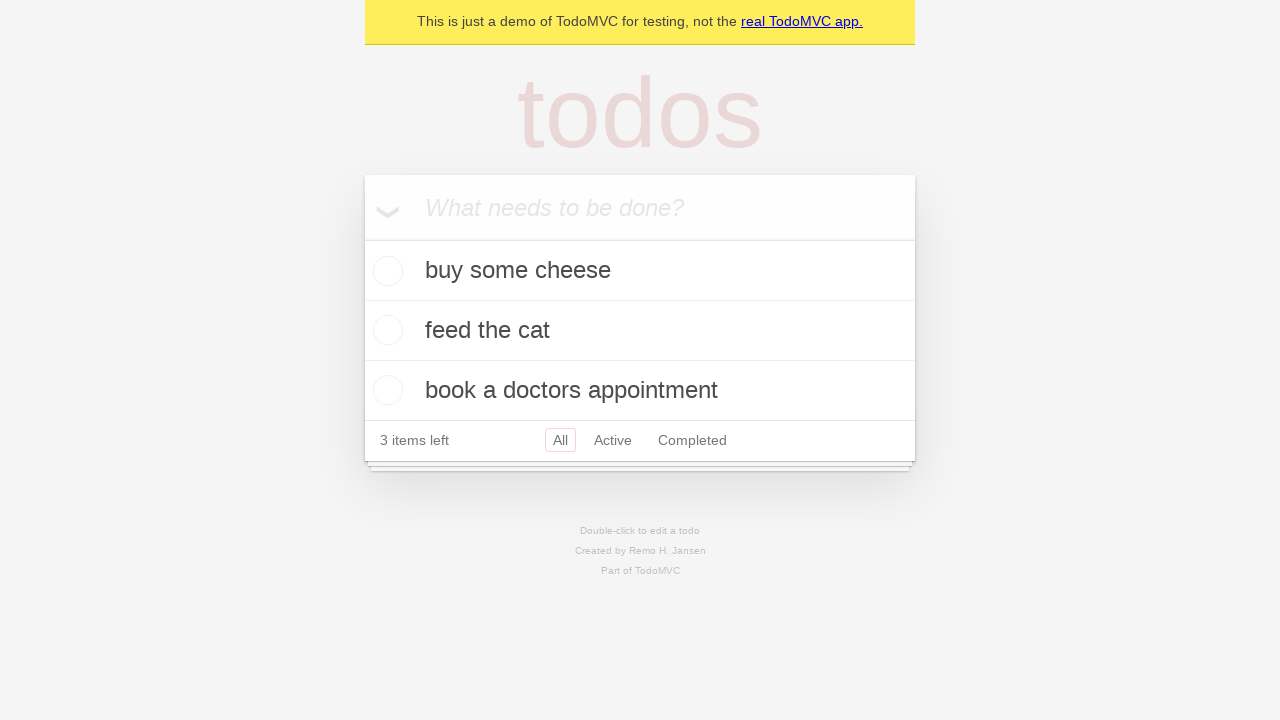

Waited for third todo item to be visible
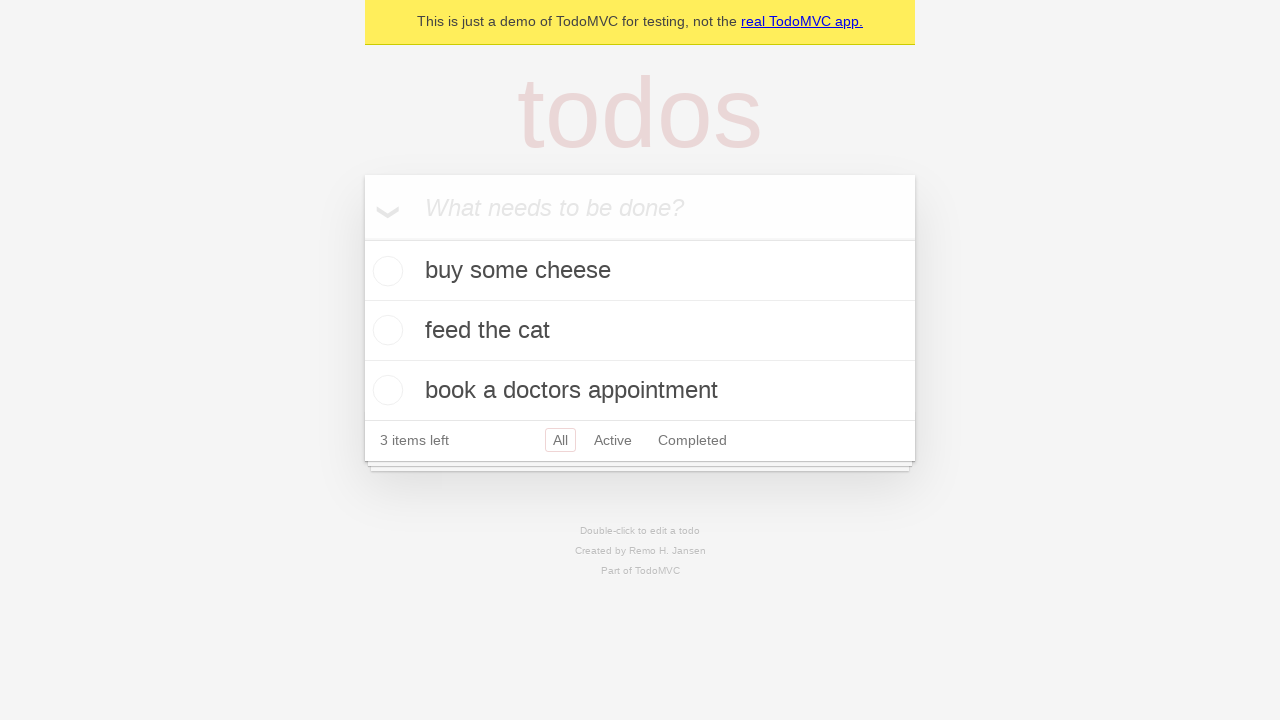

Checked the second todo item as completed at (385, 330) on [data-testid='todo-item'] >> nth=1 >> internal:role=checkbox
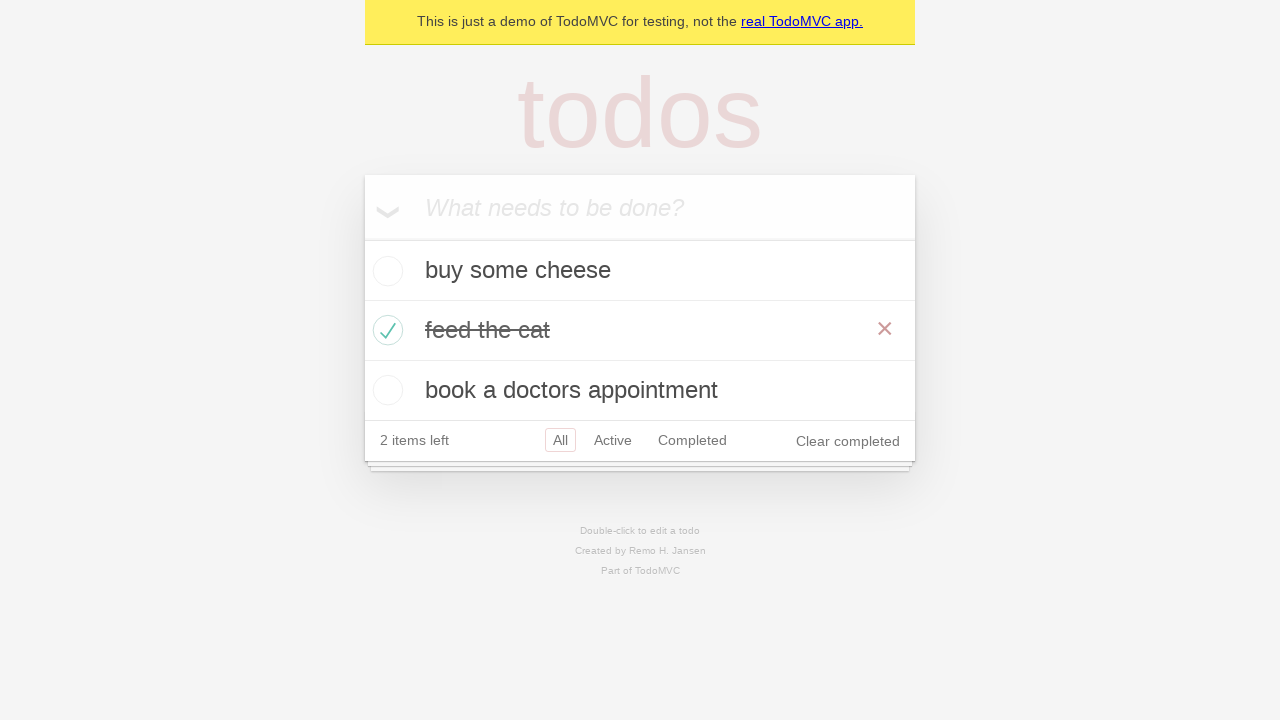

Clicked 'Clear completed' button to remove completed items at (848, 441) on internal:role=button[name="Clear completed"i]
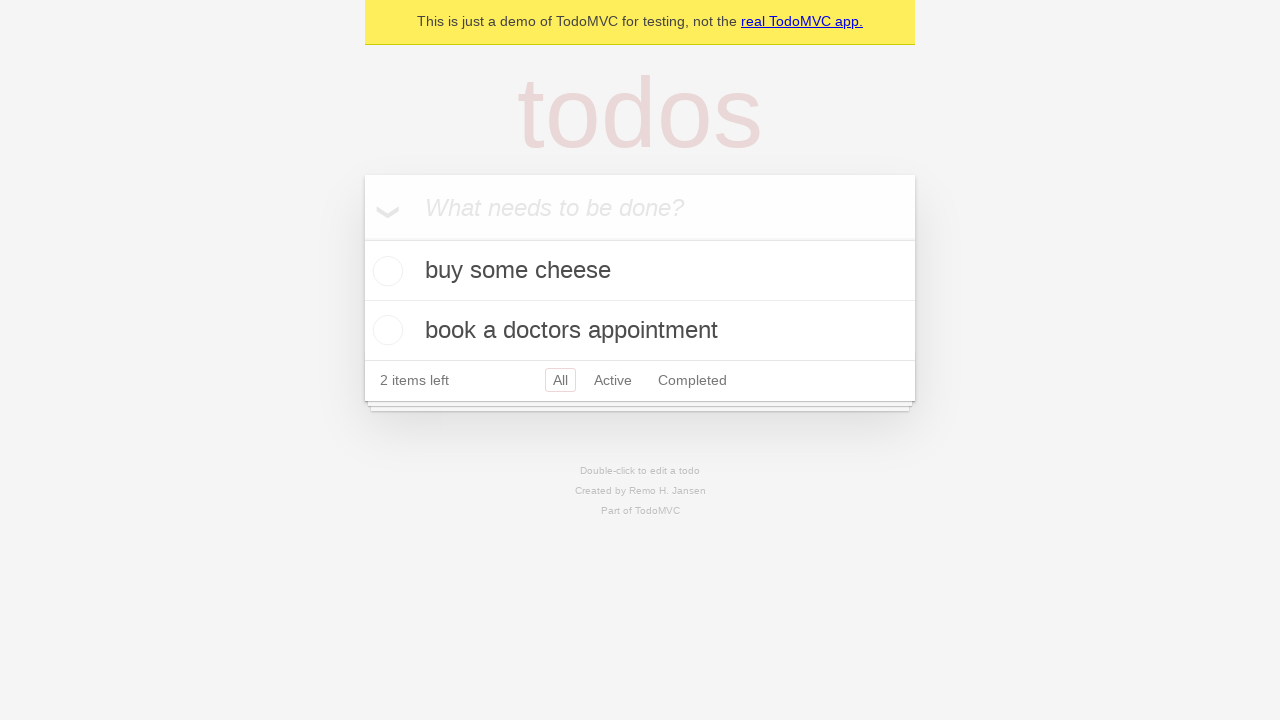

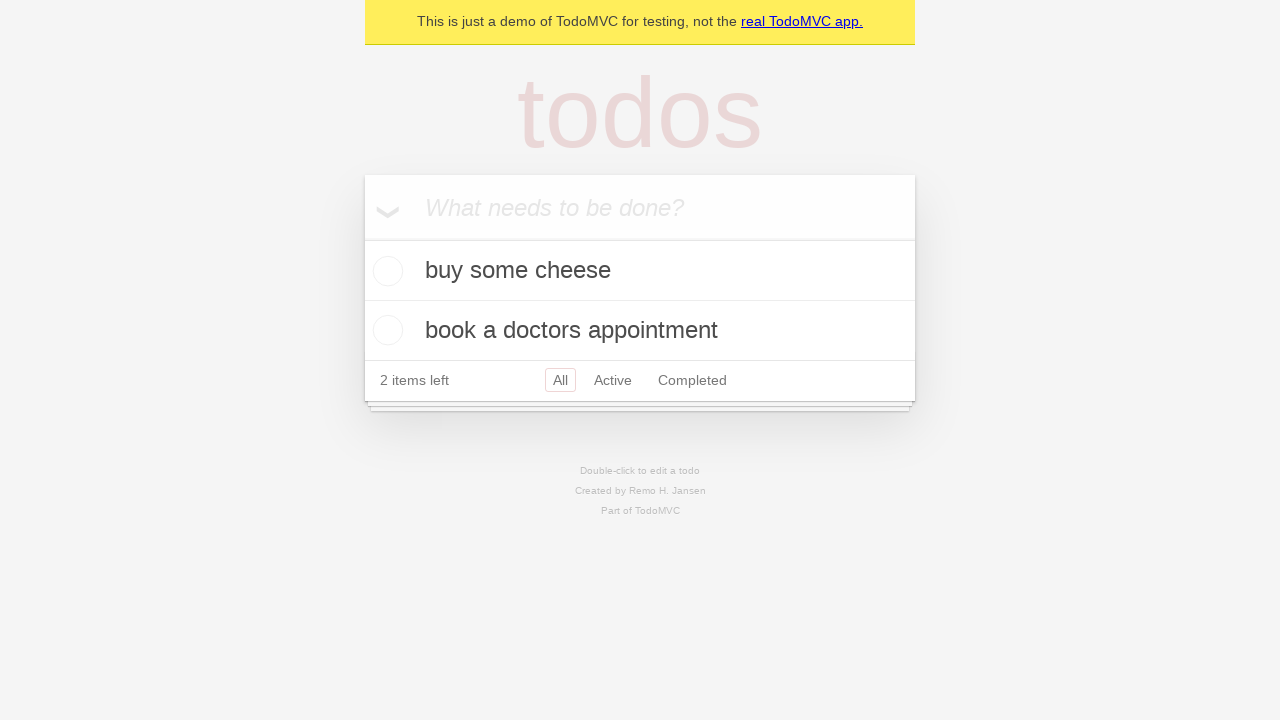